Tests a checkout form by filling in personal information, selecting country and state, entering payment details, and submitting the form.

Starting URL: https://getbootstrap.com/docs/4.0/examples/checkout/

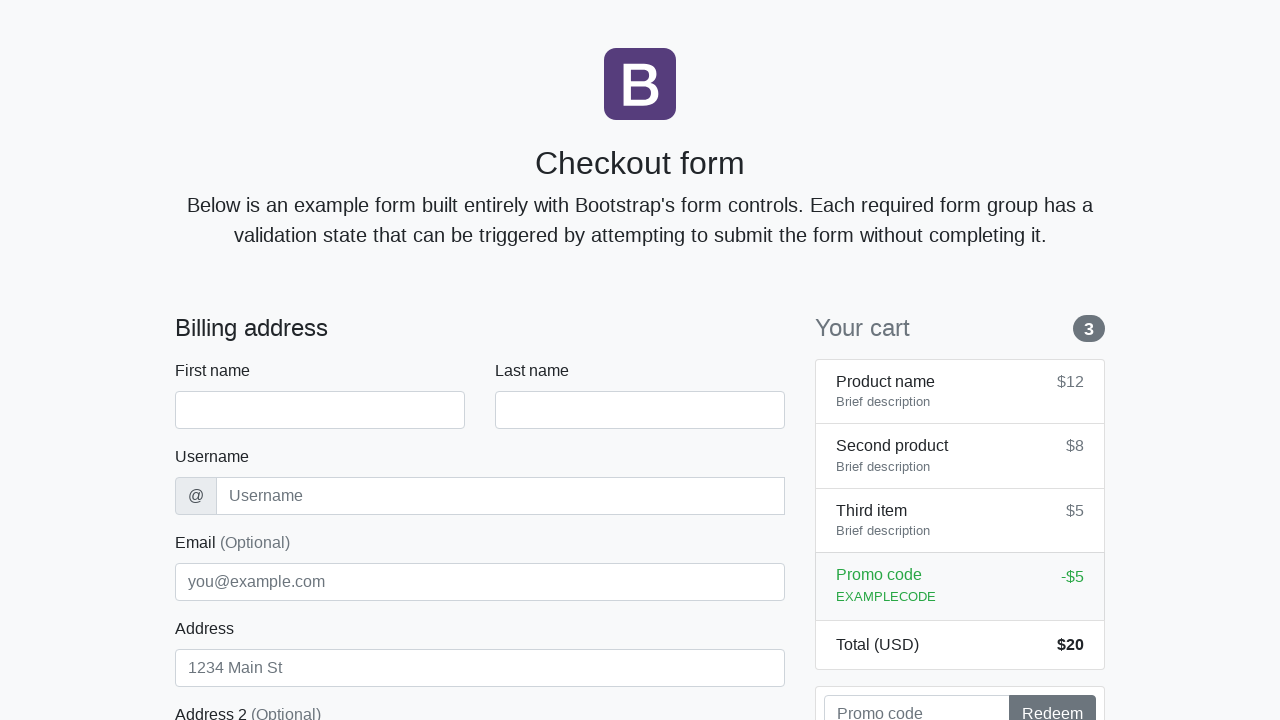

Waited for checkout form to load
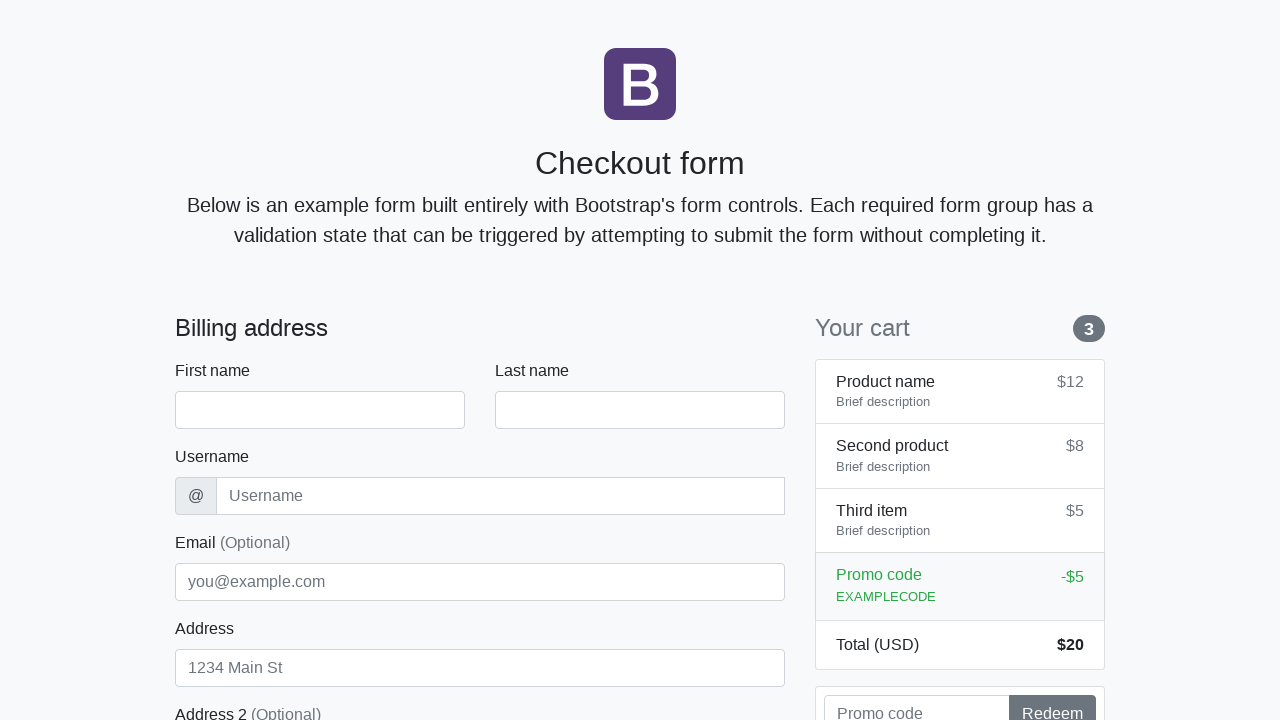

Filled first name field with 'Michael' on #firstName
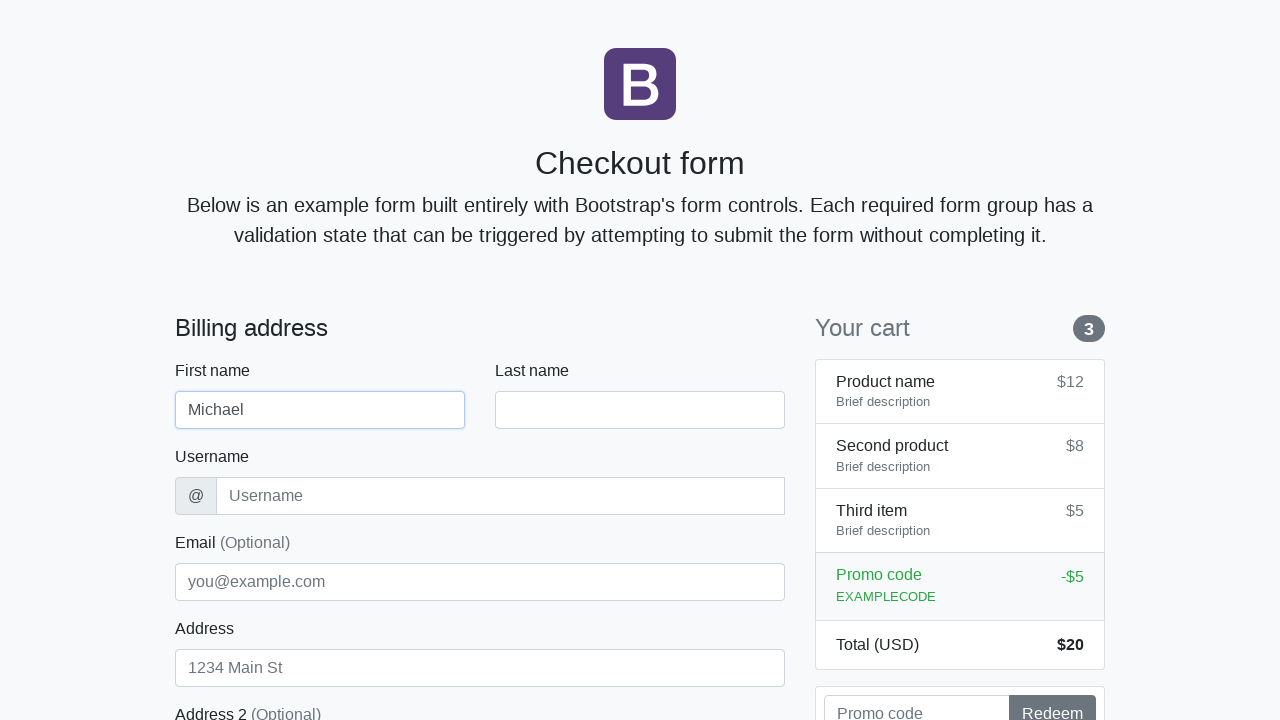

Filled last name field with 'Brown' on #lastName
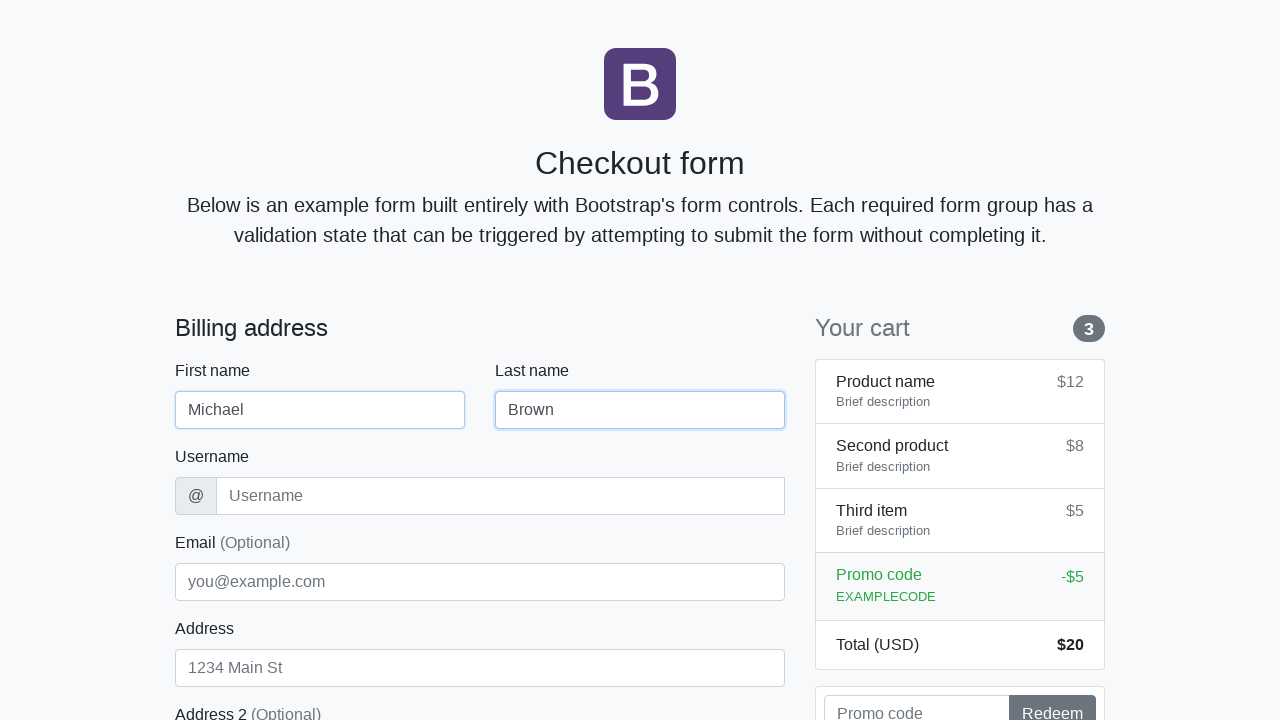

Filled username field with 'mbrown77' on #username
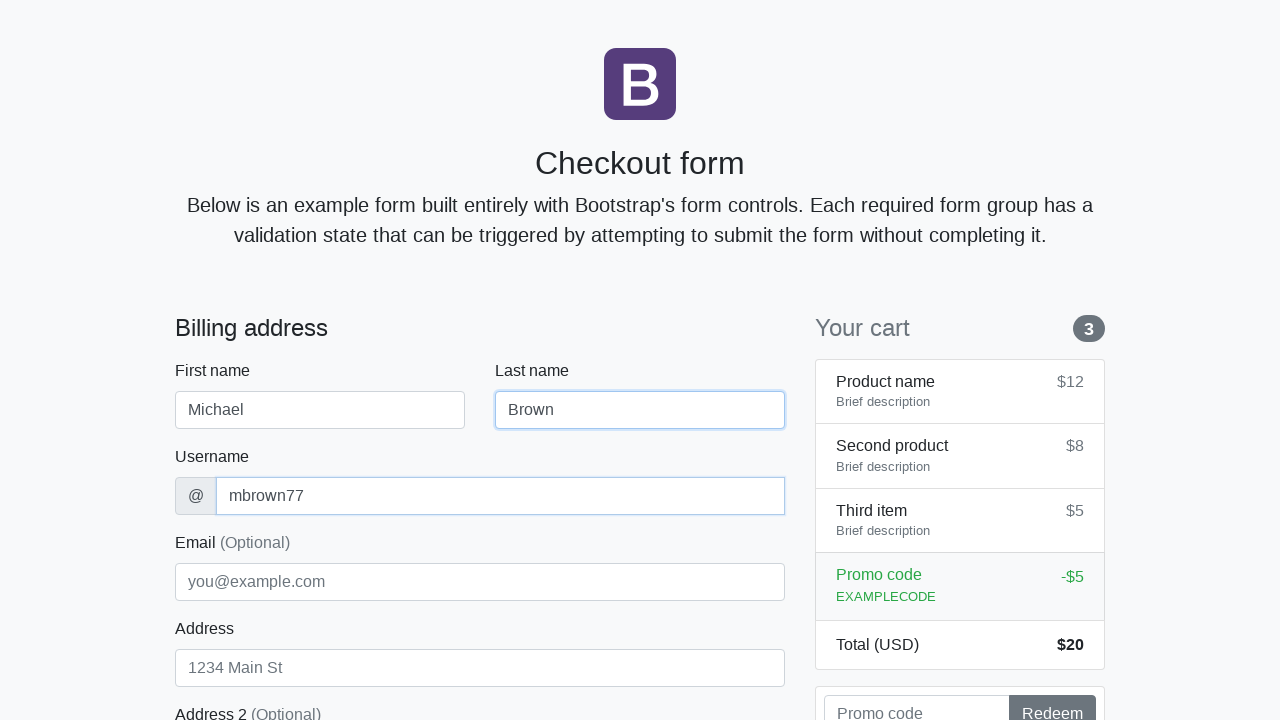

Filled address field with 'Birch Avenue 654' on #address
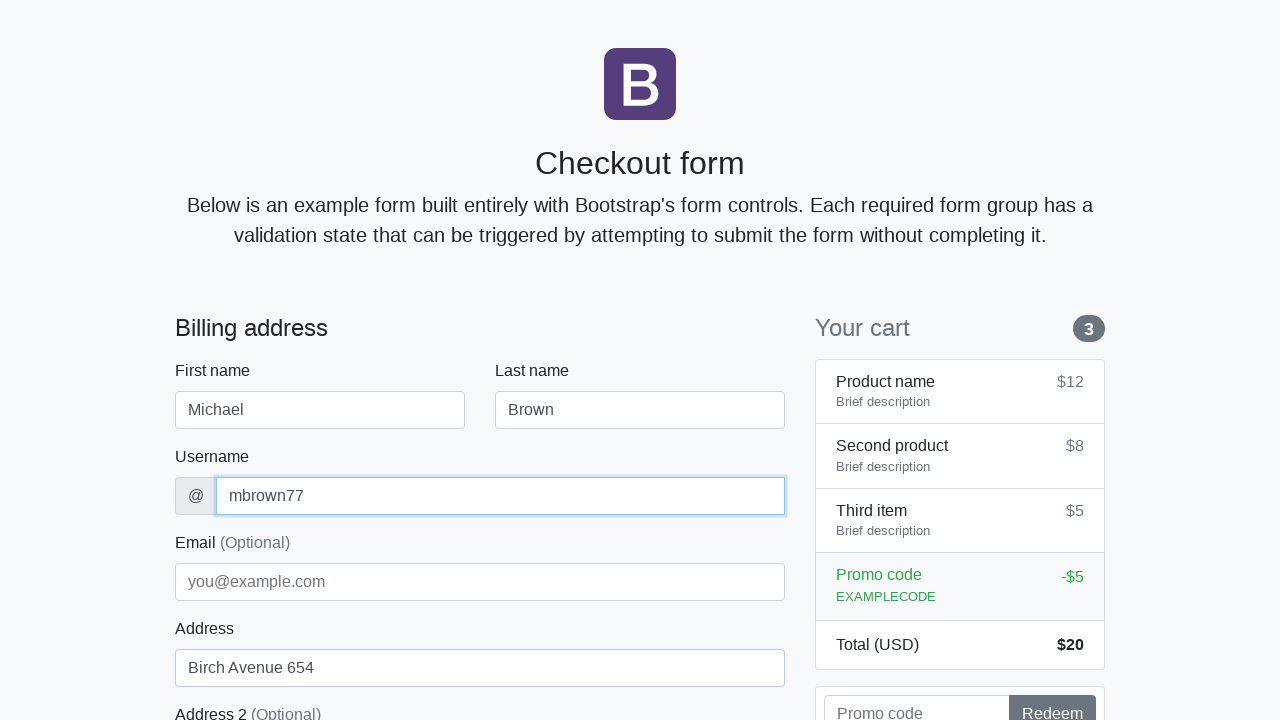

Filled email field with 'michael.brown@example.com' on #email
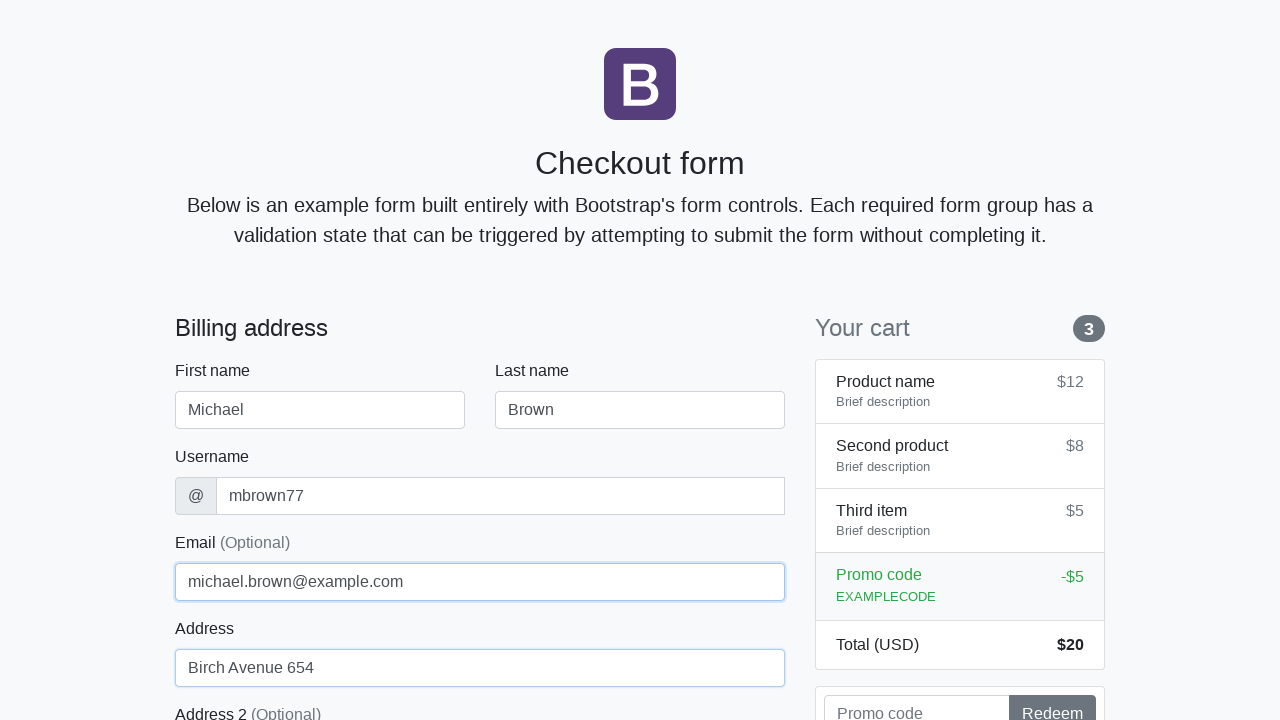

Selected 'United States' from country dropdown on #country
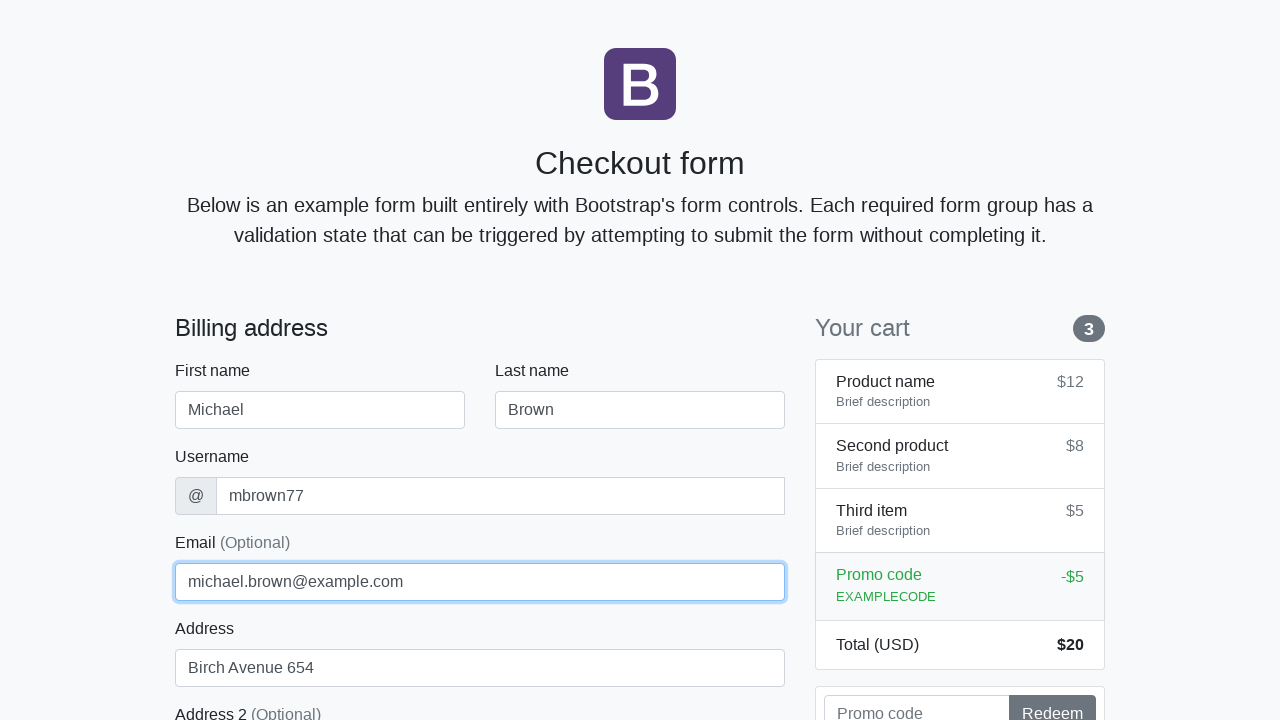

Selected 'California' from state dropdown on #state
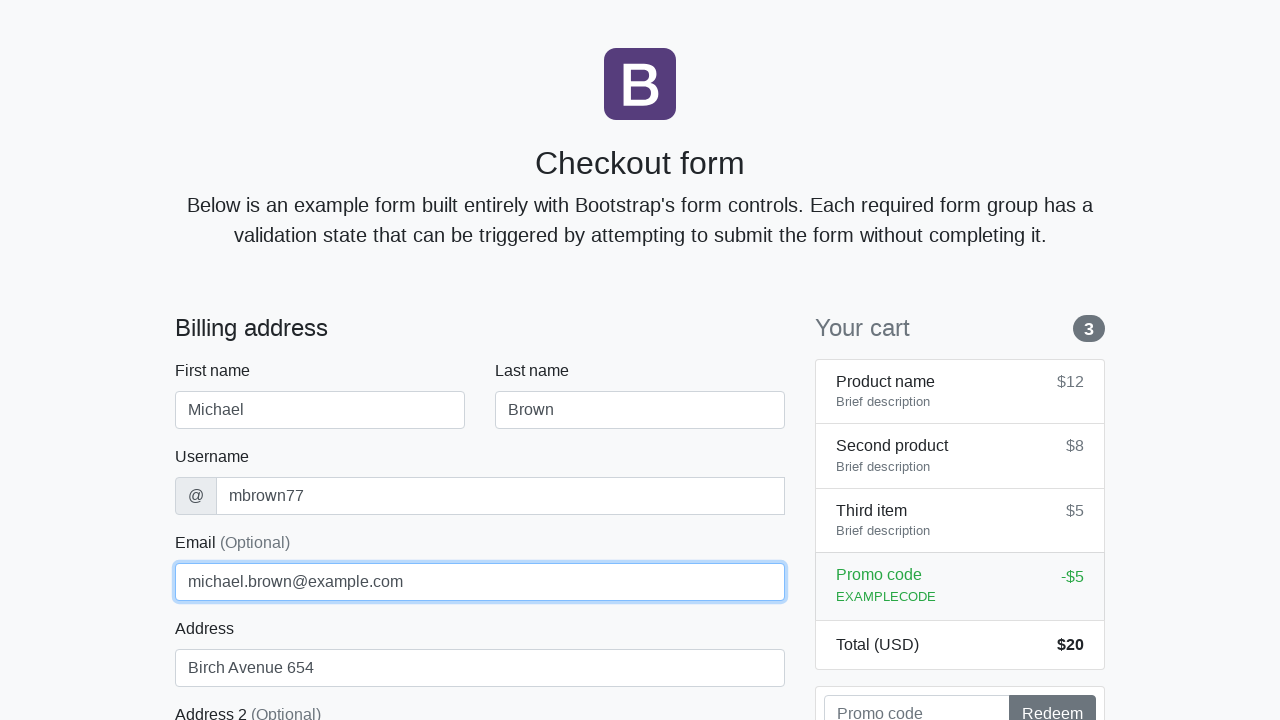

Filled zip code field with '90001' on #zip
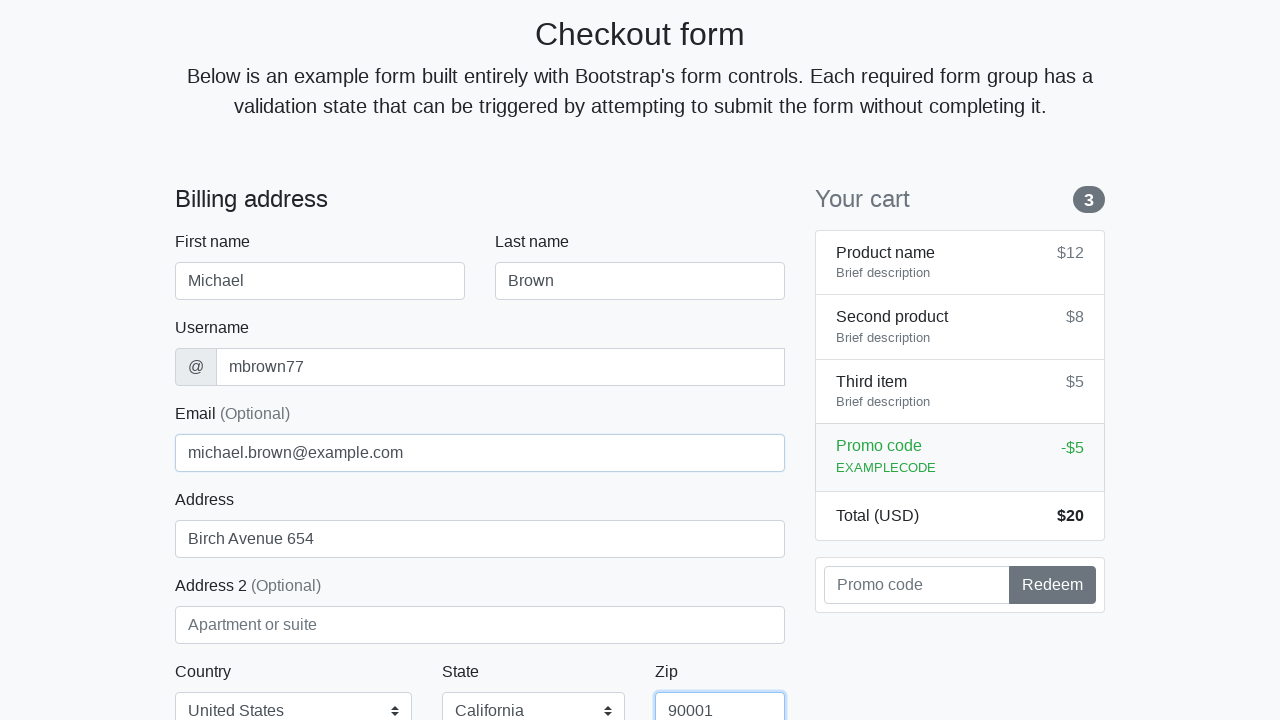

Filled credit card name field with 'Michael Brown' on #cc-name
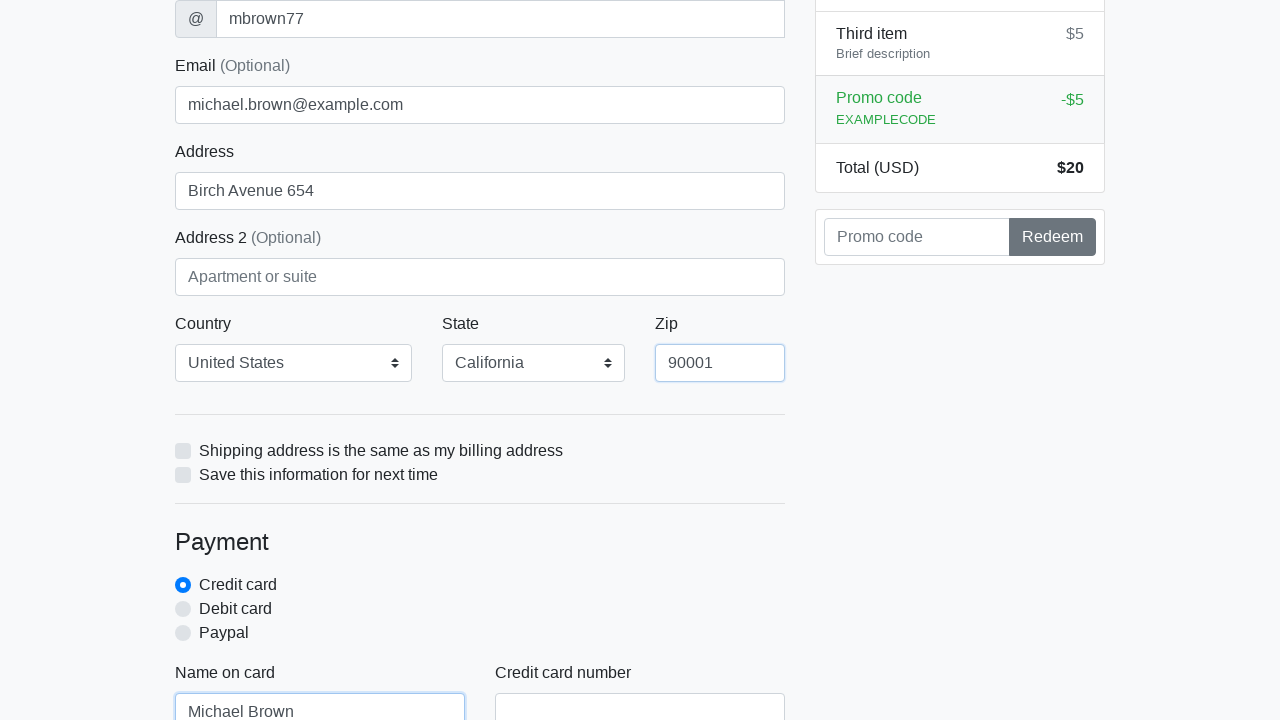

Filled credit card number field on #cc-number
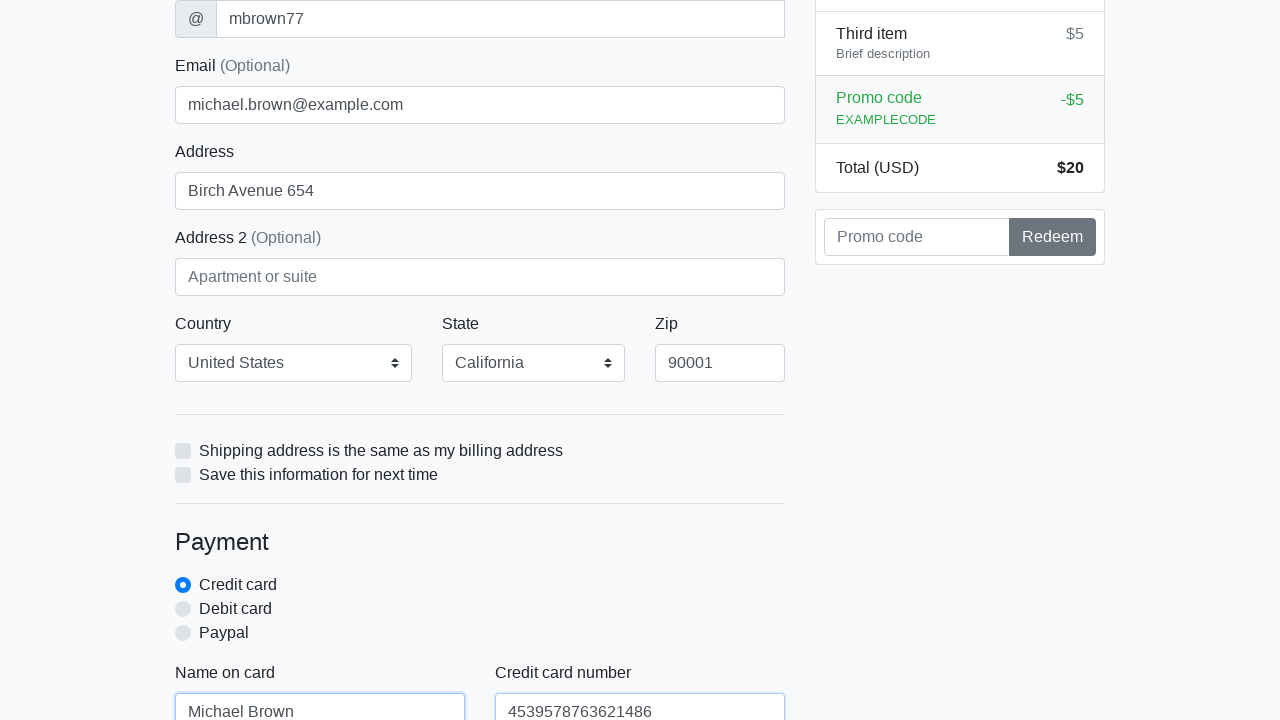

Filled credit card expiration field with '06/28' on #cc-expiration
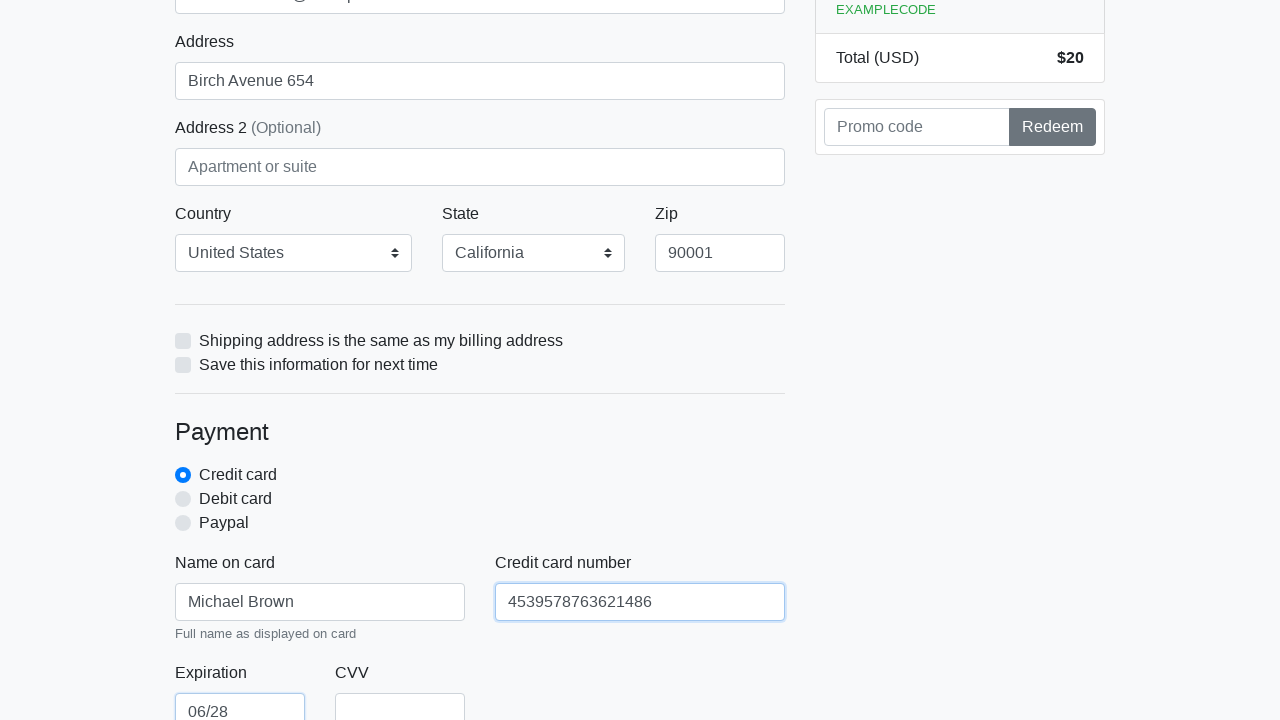

Filled credit card CVV field with '147' on #cc-cvv
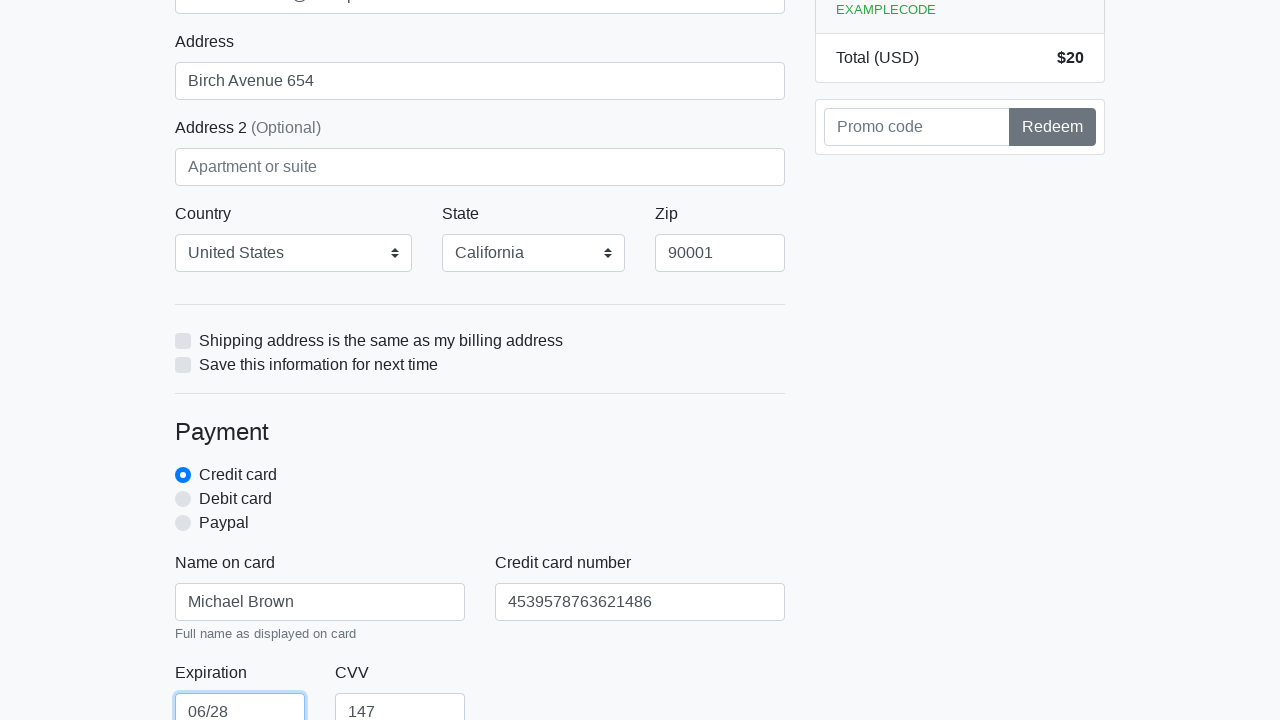

Clicked submit button to complete checkout at (480, 500) on xpath=/html/body/div/div[2]/div[2]/form/button
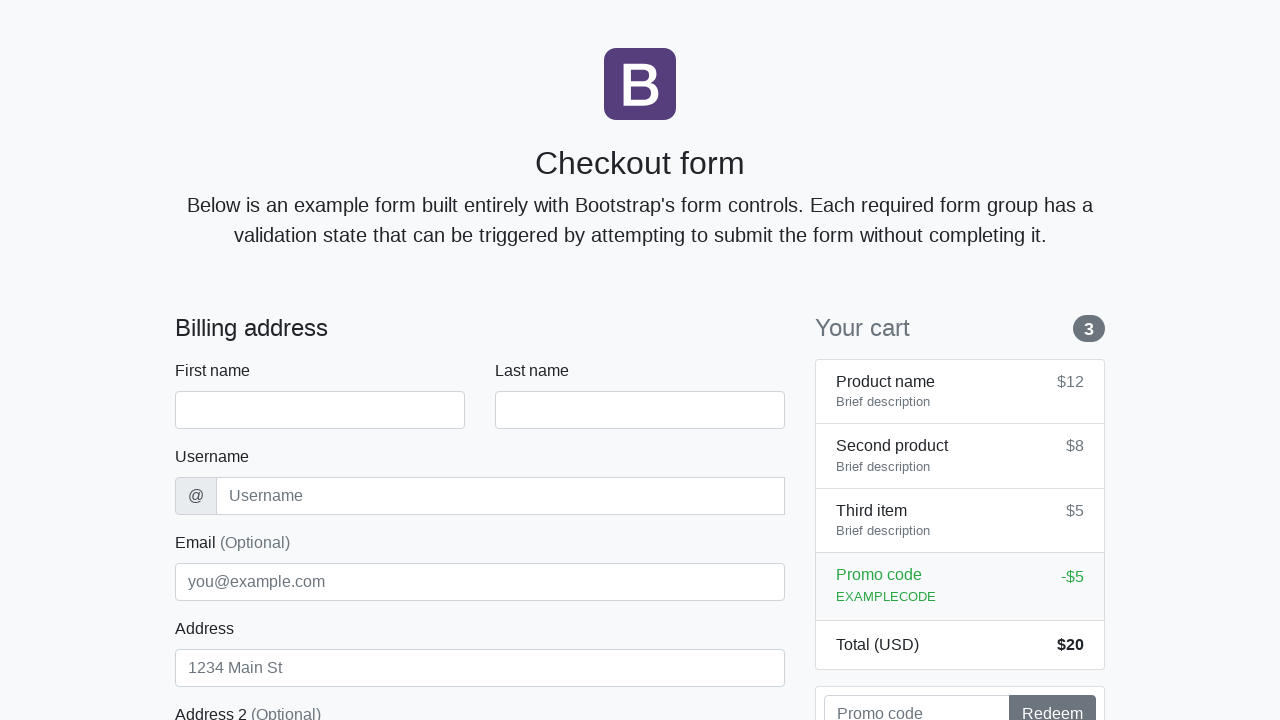

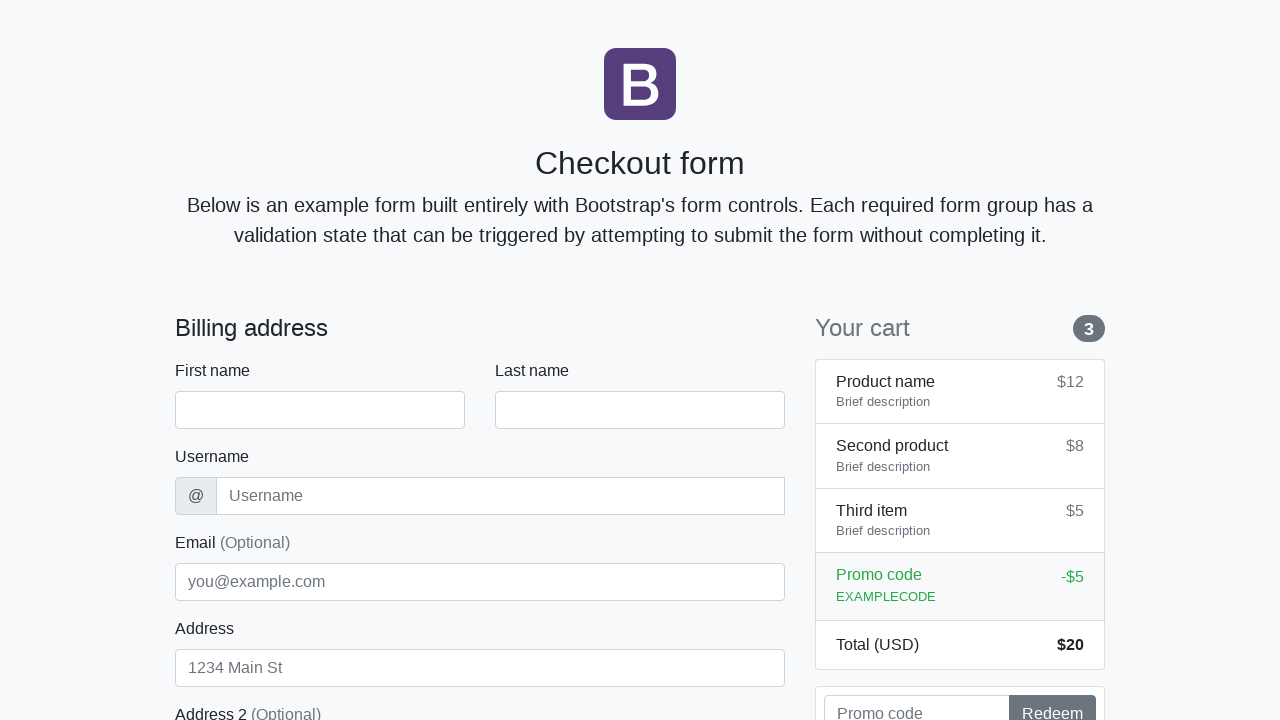